Tests checkbox functionality by navigating to checkboxes page and clicking the first checkbox to select it

Starting URL: https://the-internet.herokuapp.com

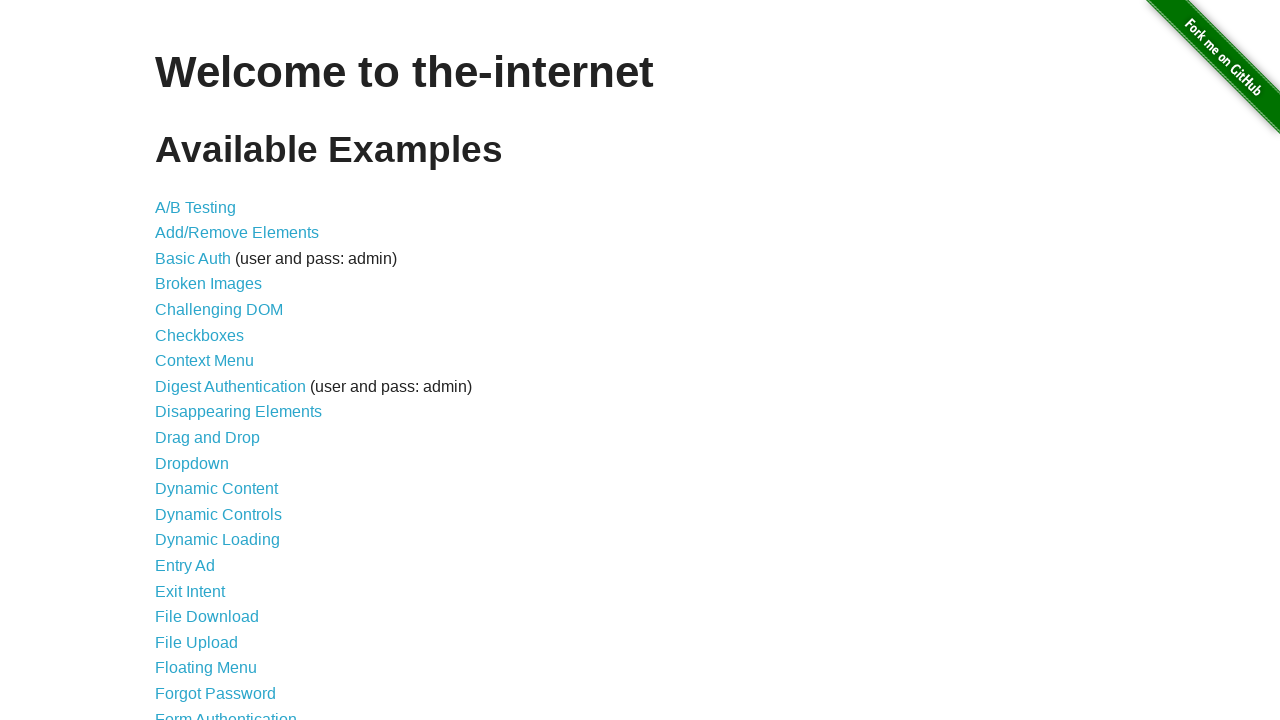

Clicked on Checkboxes link to navigate to checkboxes page at (200, 335) on text=Checkboxes
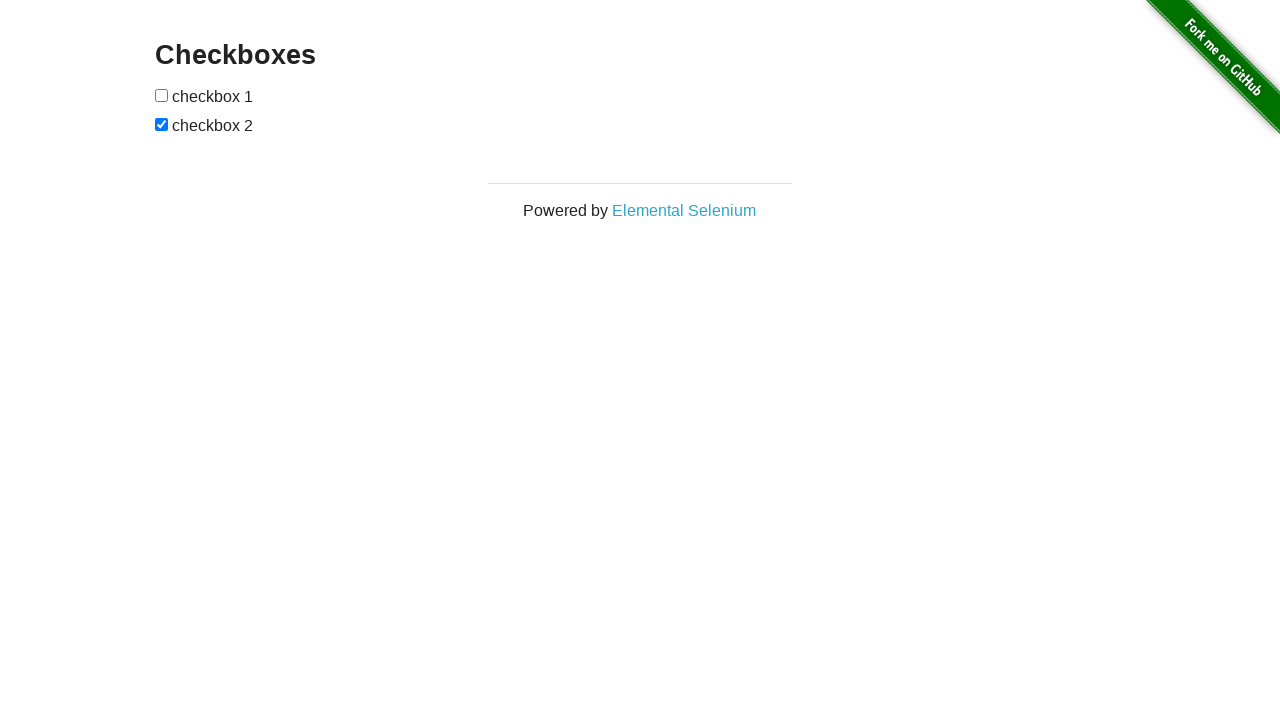

Clicked the first checkbox to select it at (162, 95) on #checkboxes input:first-child
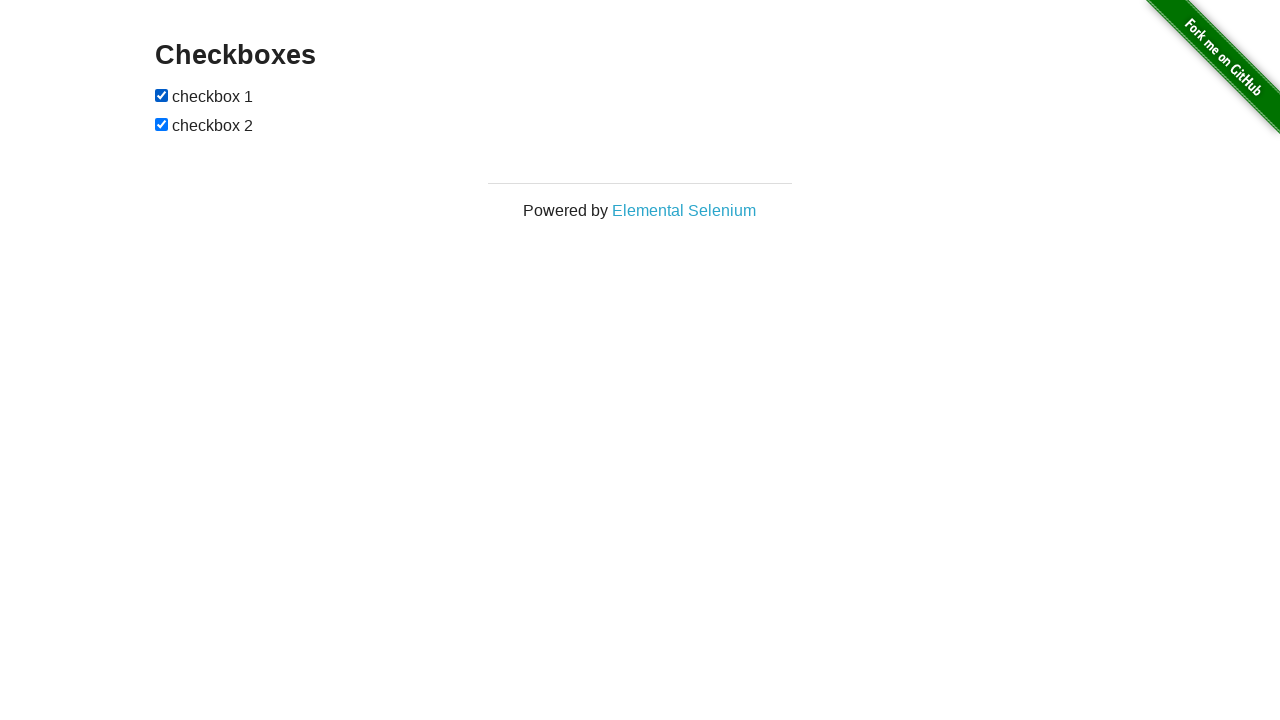

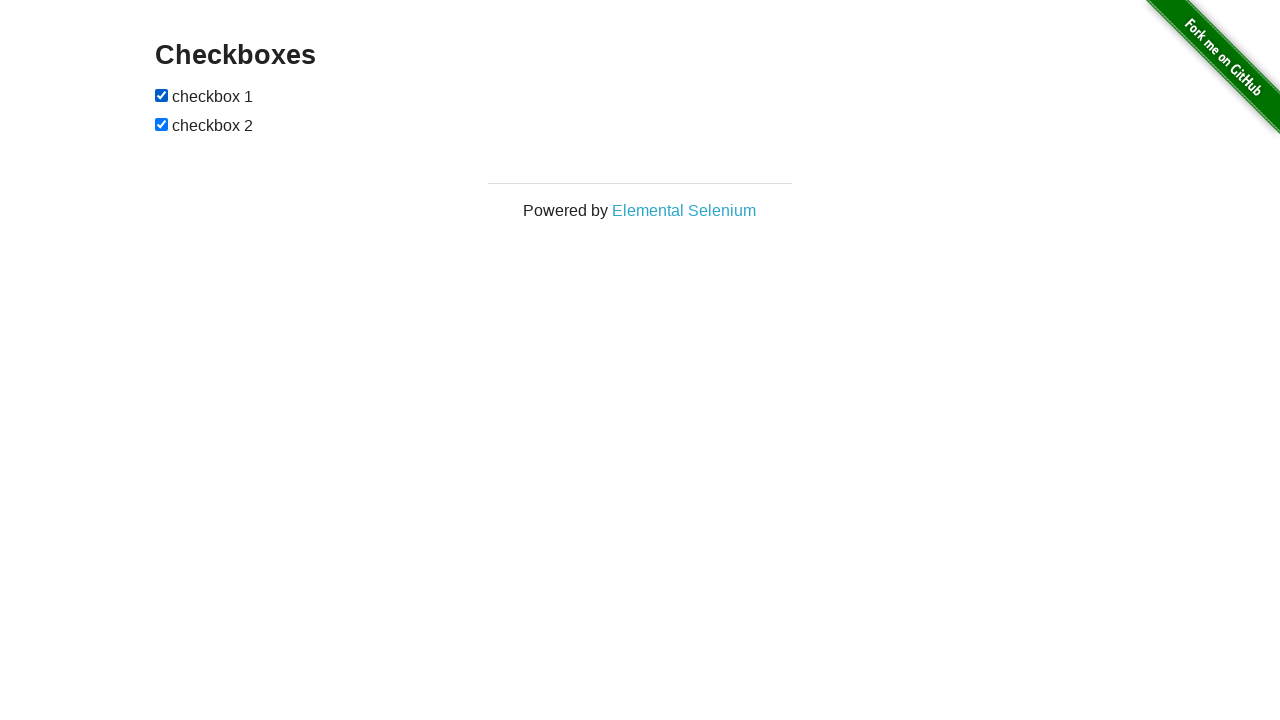